Tests slider interaction within an iframe by dragging the slider handle

Starting URL: https://jqueryui.com/slider/

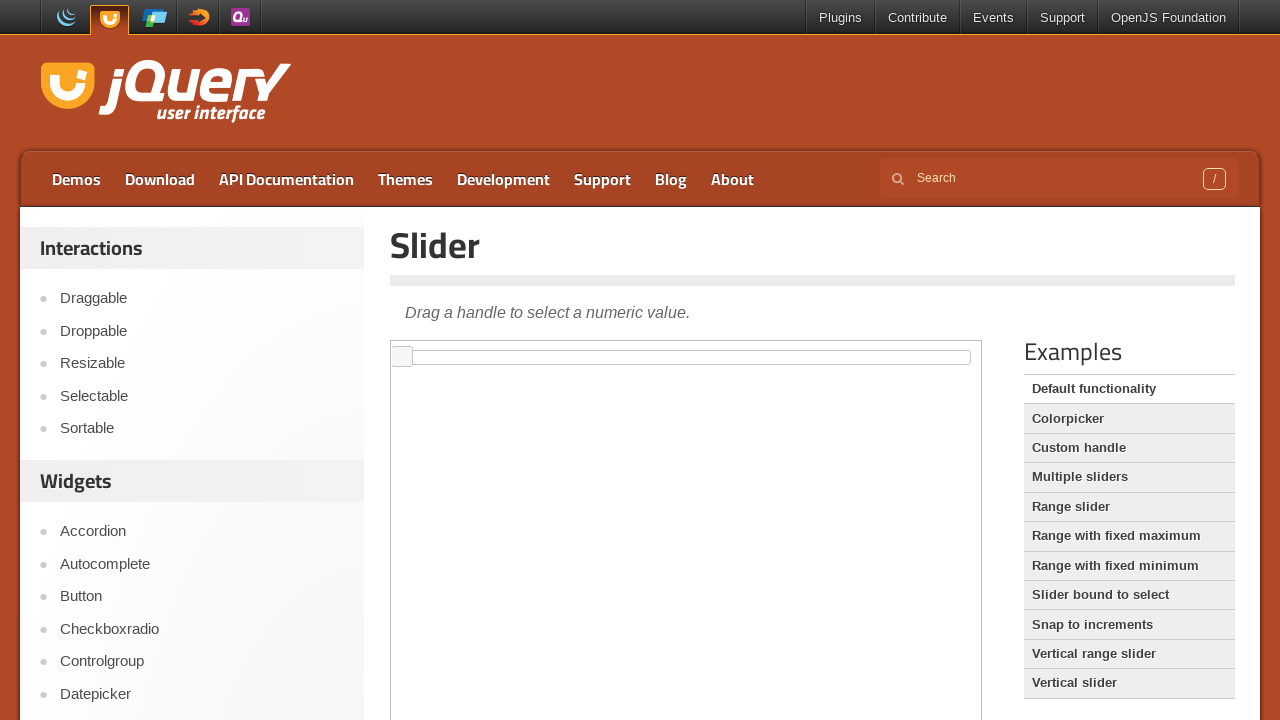

Located iframe containing slider demo
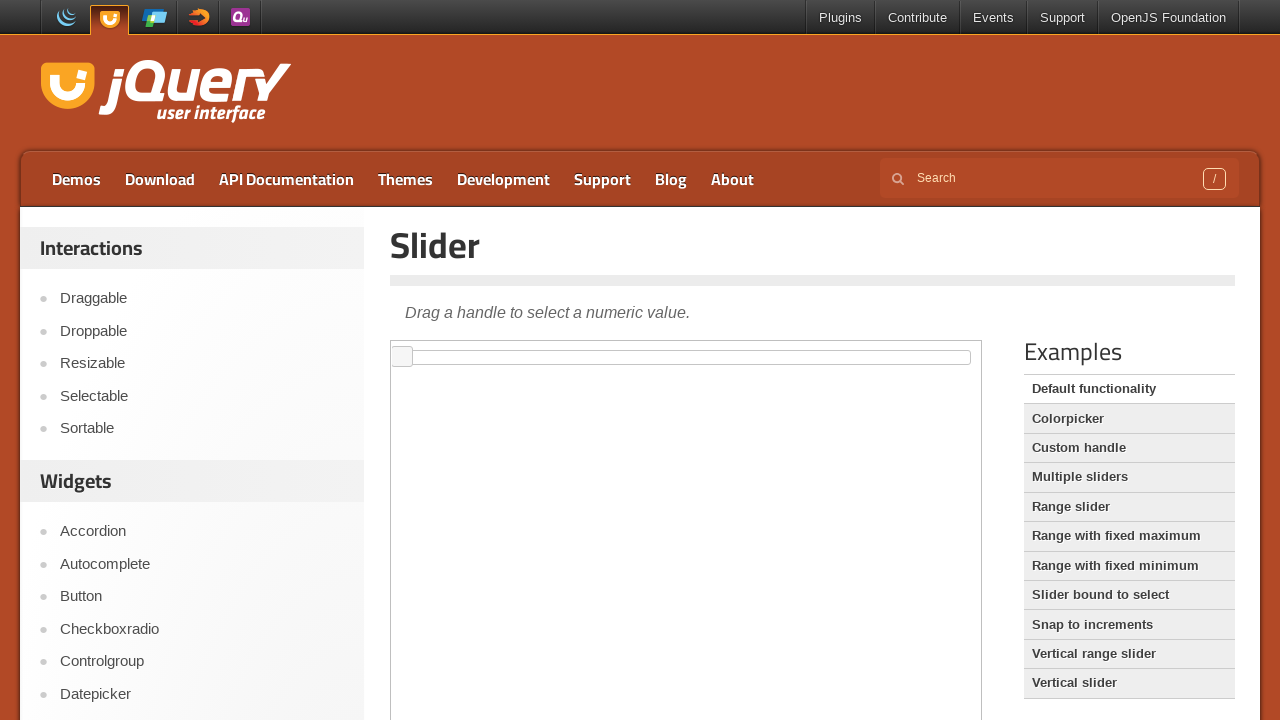

Located slider handle element
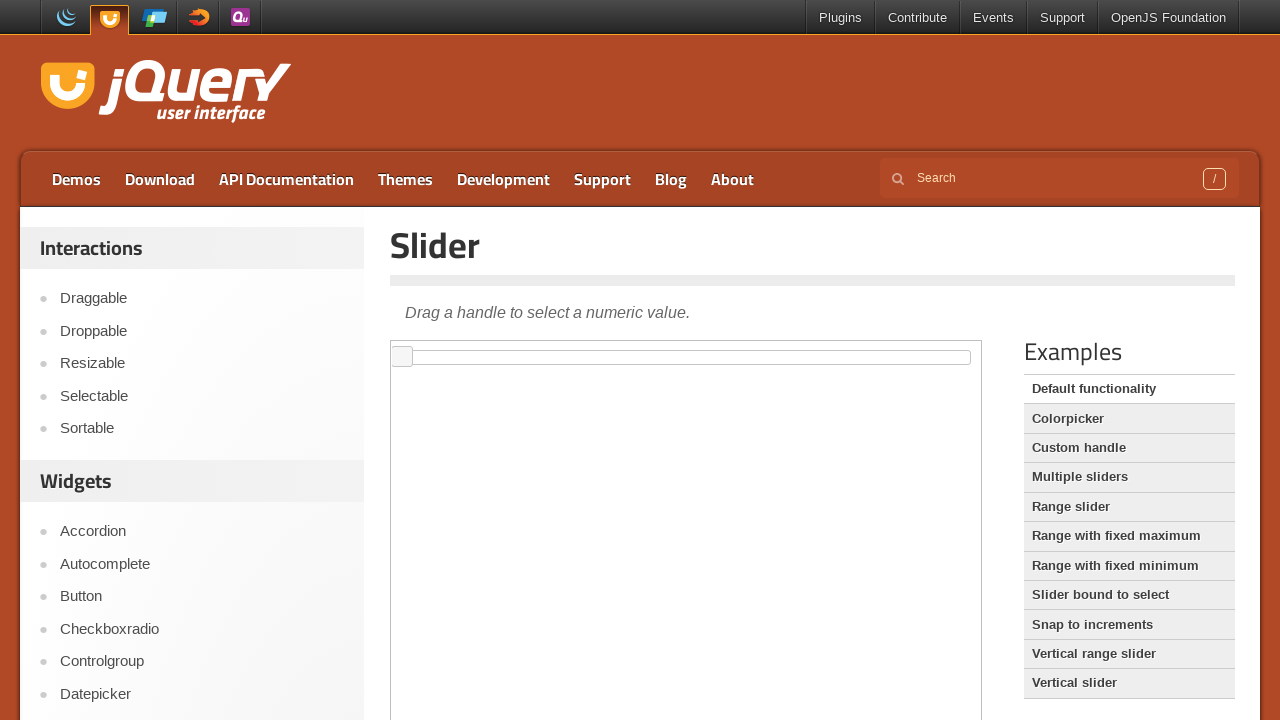

Dragged slider handle to position x=200, y=0 at (601, 351)
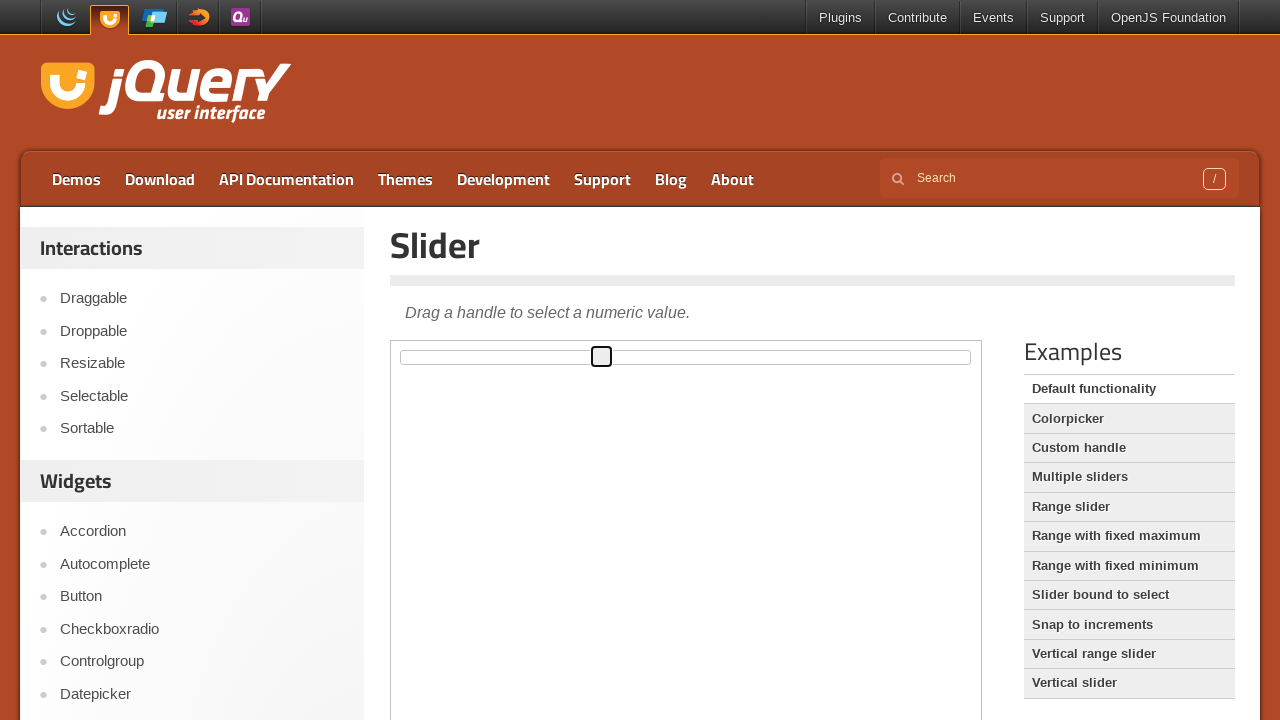

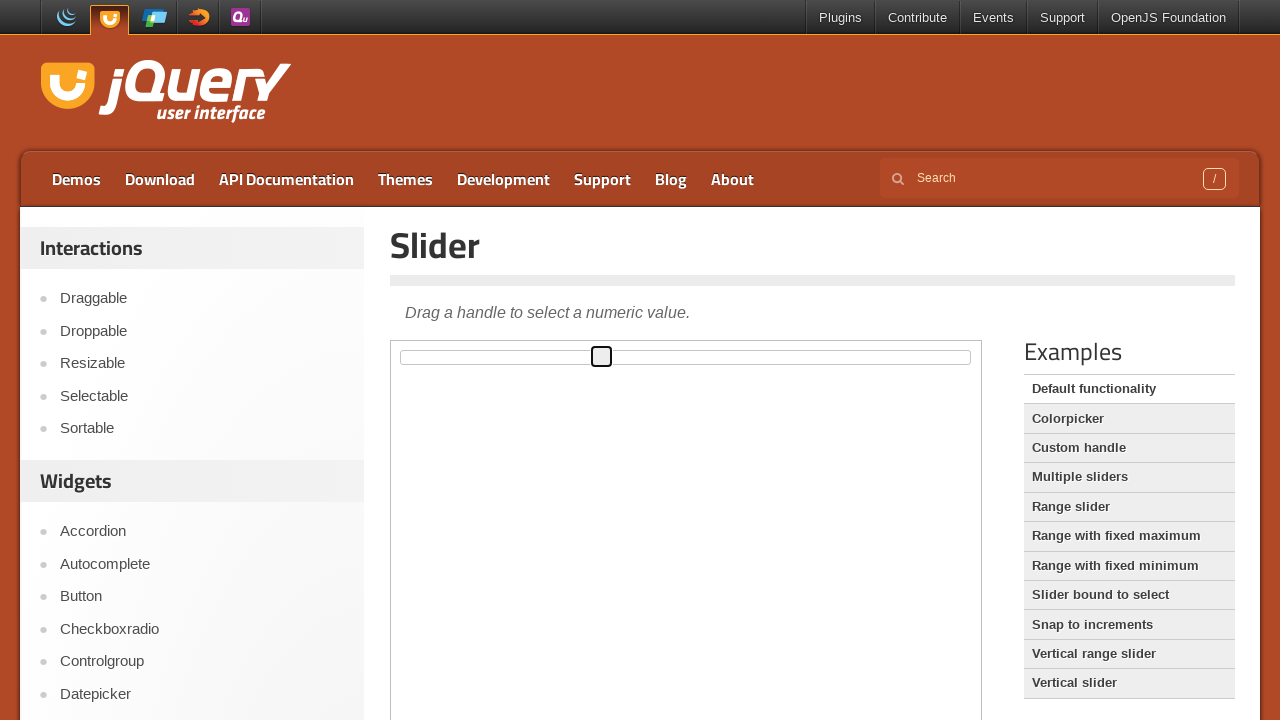